Tests the customer deletion workflow in a demo banking application by logging in as bank manager, navigating to customers, searching for a specific customer (Harry), deleting them, and returning to the home page.

Starting URL: https://www.globalsqa.com/angularJs-protractor/BankingProject/#/

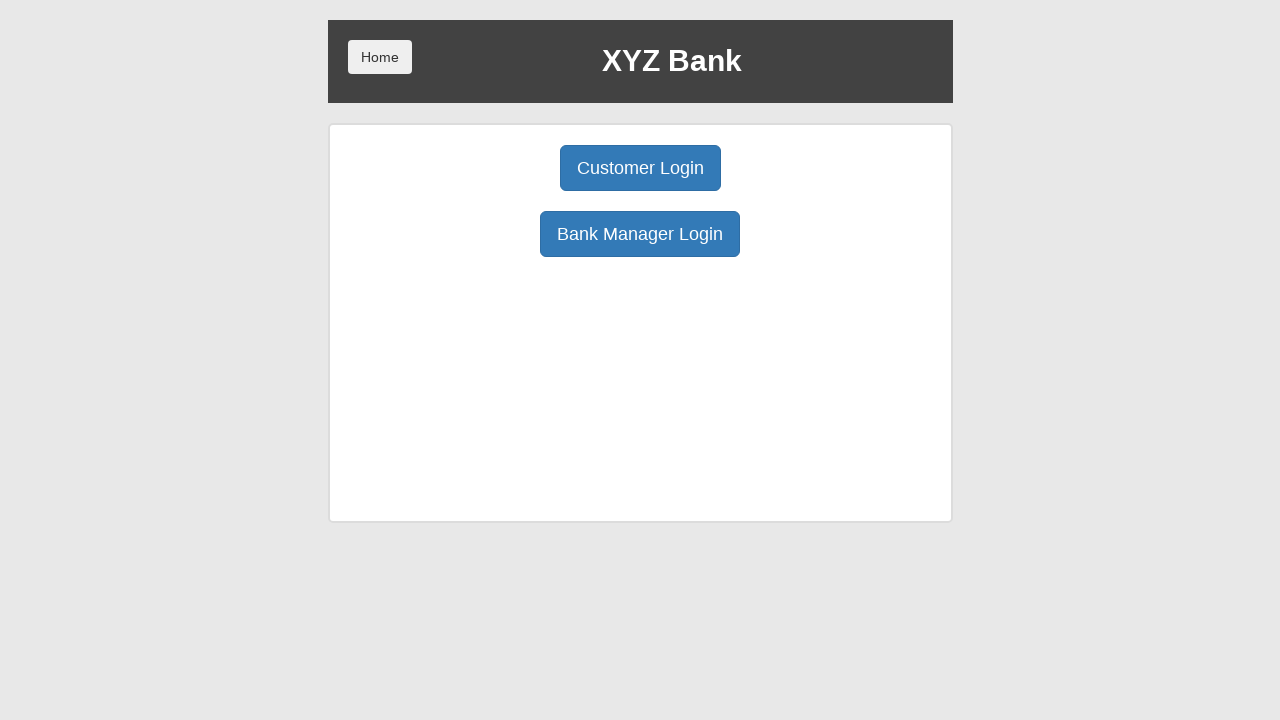

Clicked Bank Manager Login button at (640, 234) on xpath=//button[normalize-space()='Bank Manager Login']
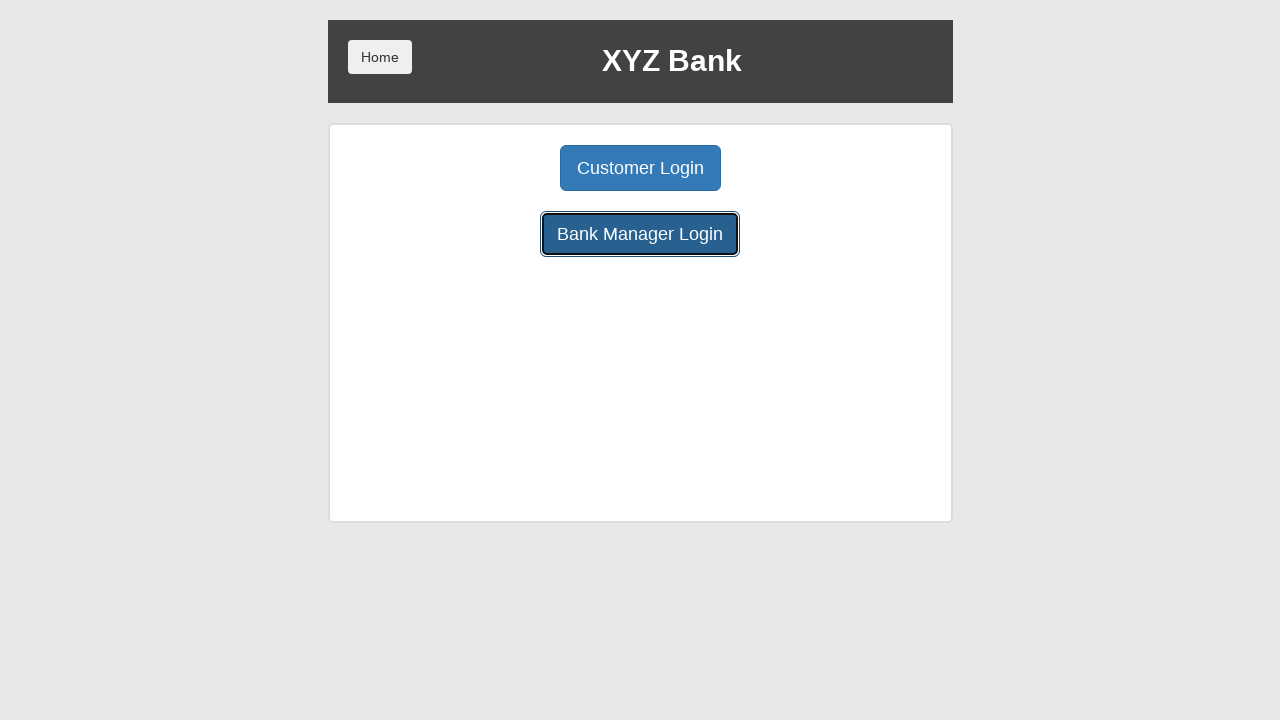

Customers button is now visible after login
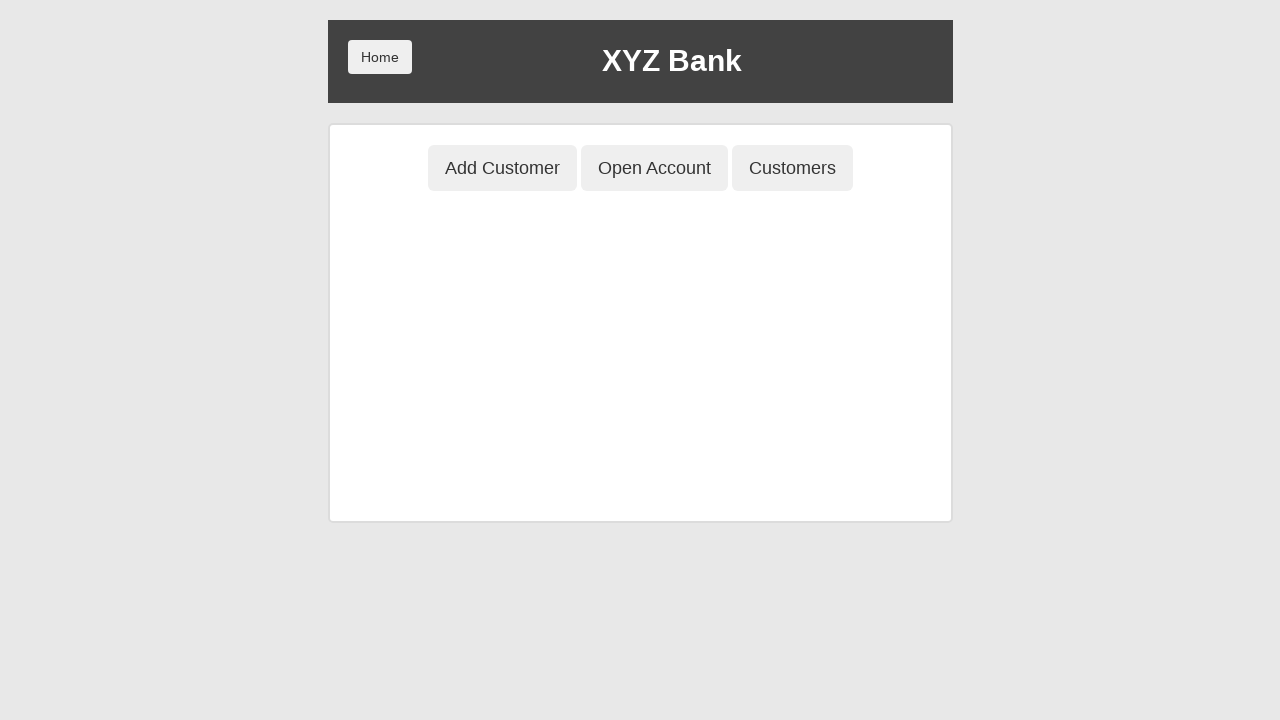

Clicked Customers button to navigate to customer management at (792, 168) on xpath=//button[normalize-space()='Customers']
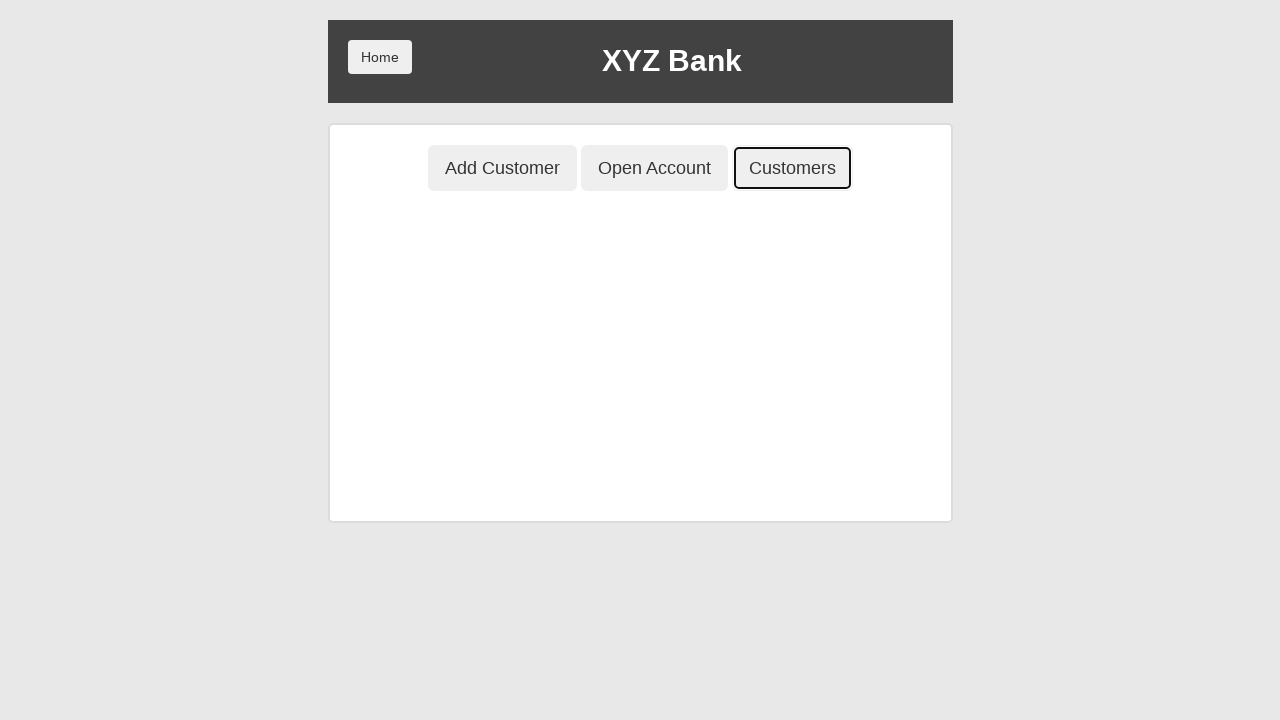

Search Customer input field is now visible
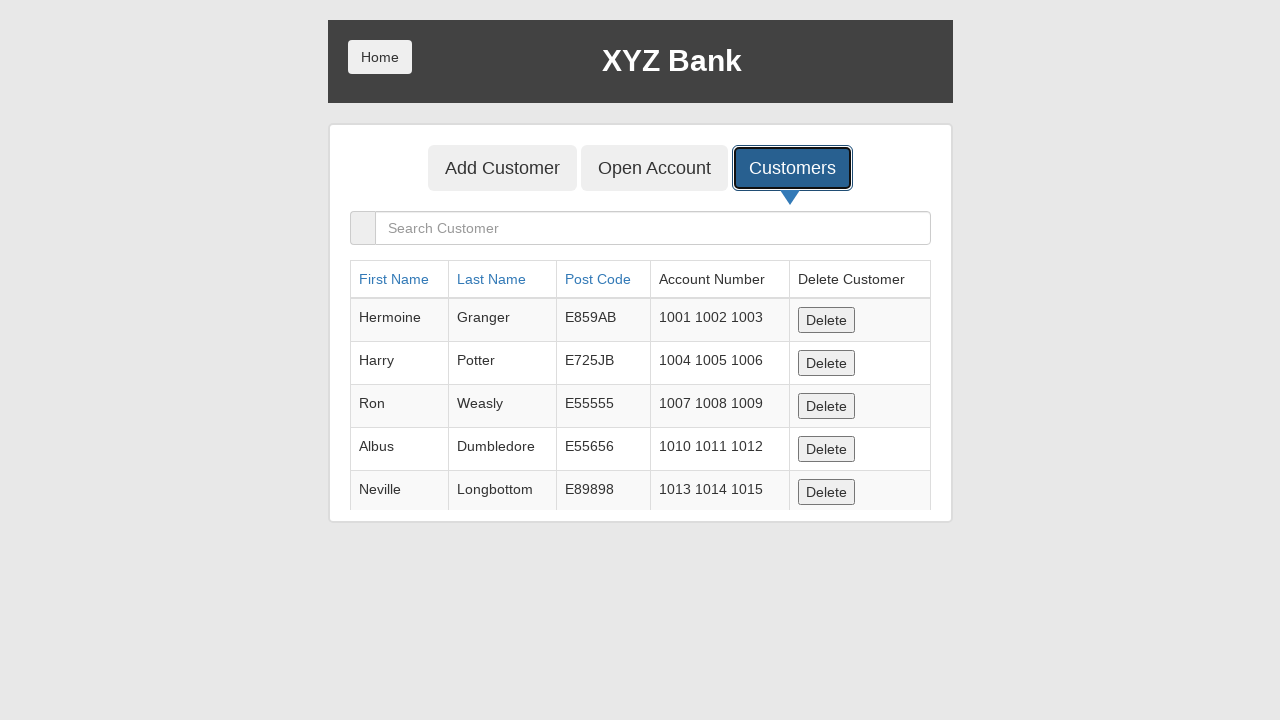

Entered 'Harry' in the search customer field on //input[@placeholder='Search Customer']
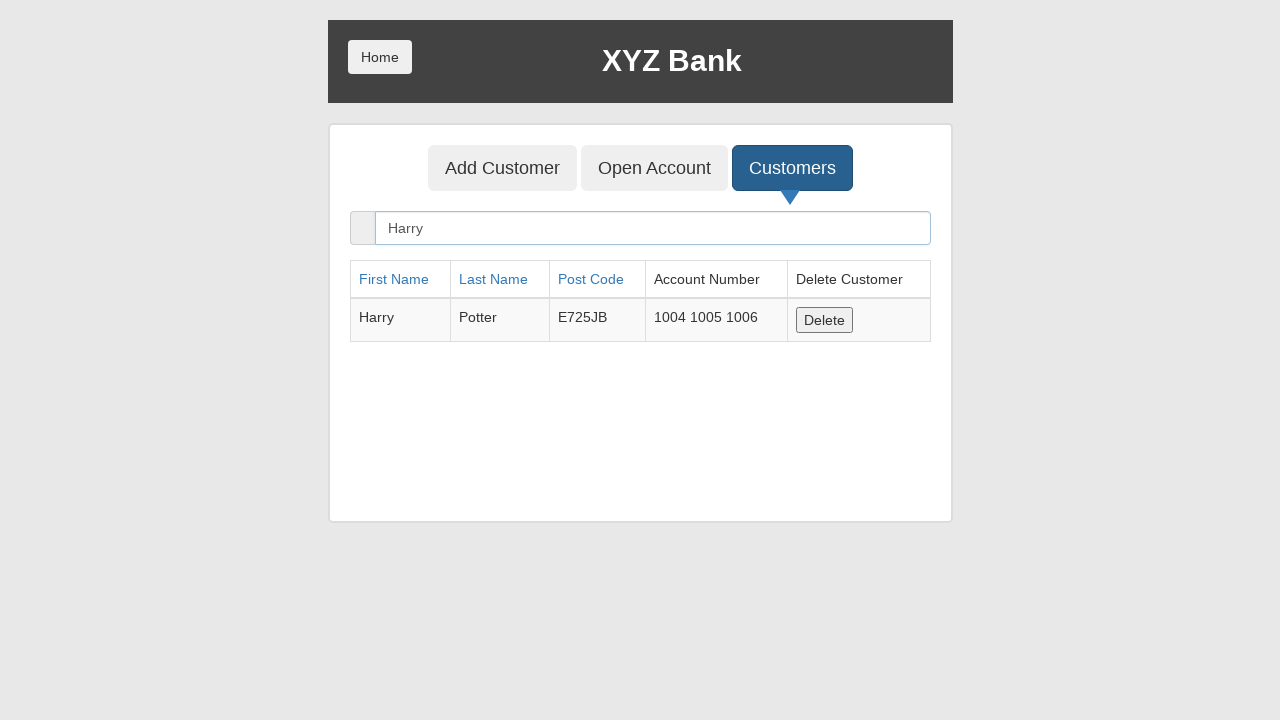

Delete button for Harry customer is now visible
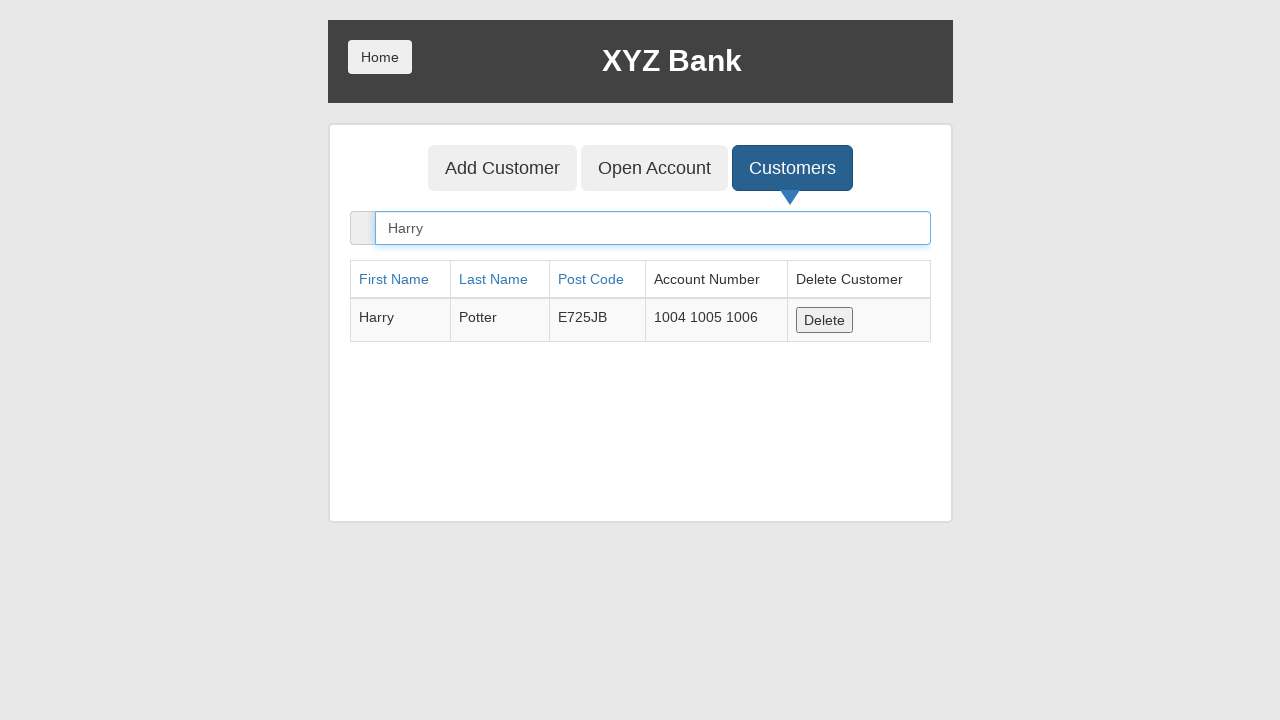

Clicked delete button to remove Harry from customers at (824, 320) on xpath=//tbody/tr[1]/td[5]/button[1]
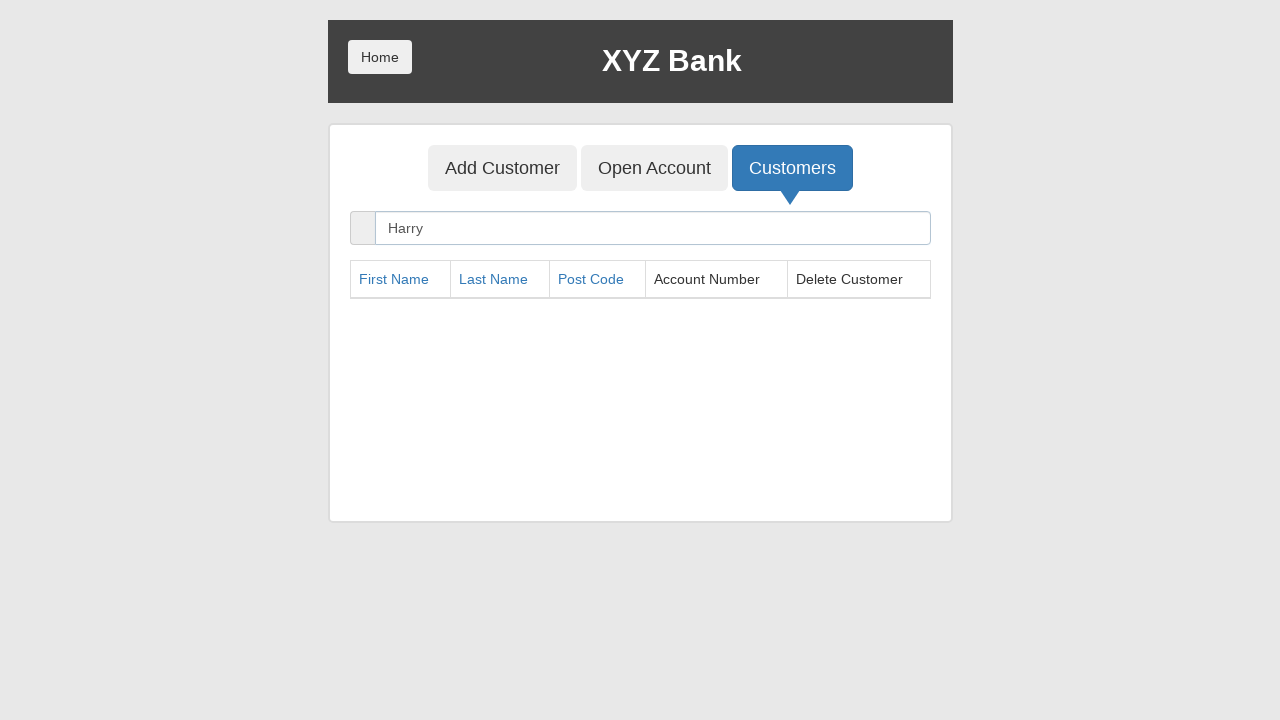

Home button is now visible
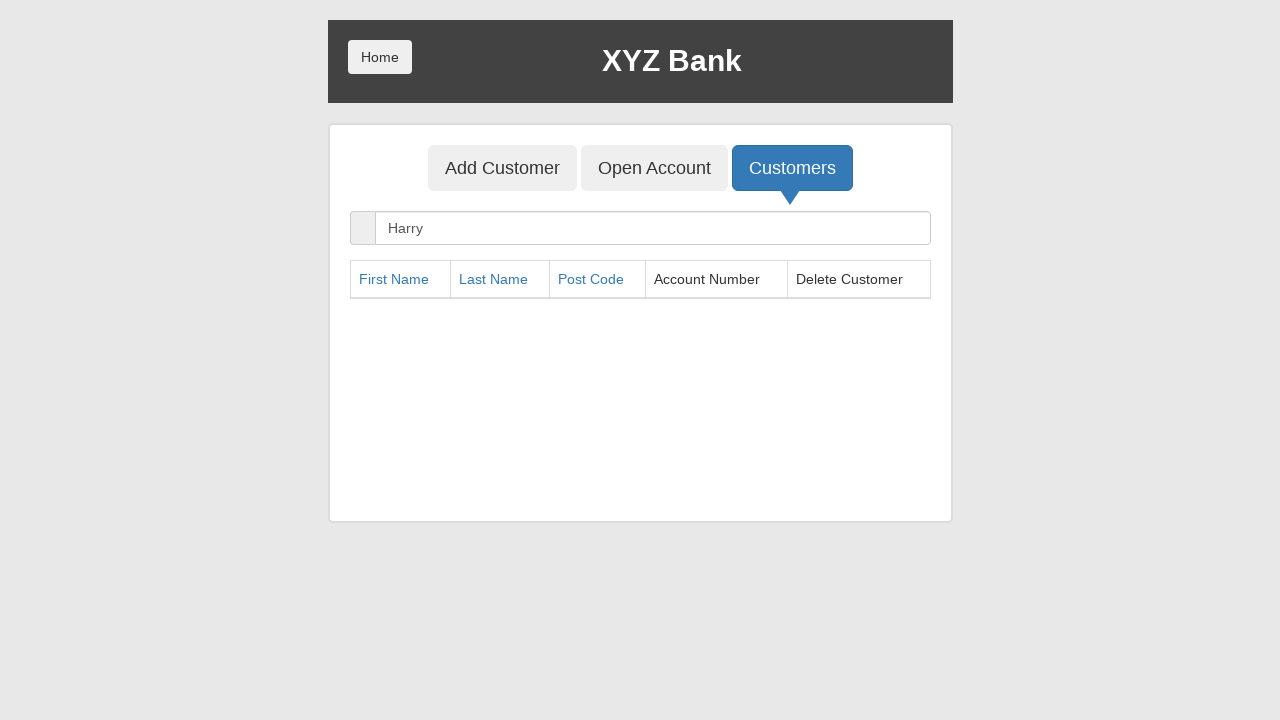

Clicked home button to return to home page at (380, 57) on xpath=//button[@class='btn home']
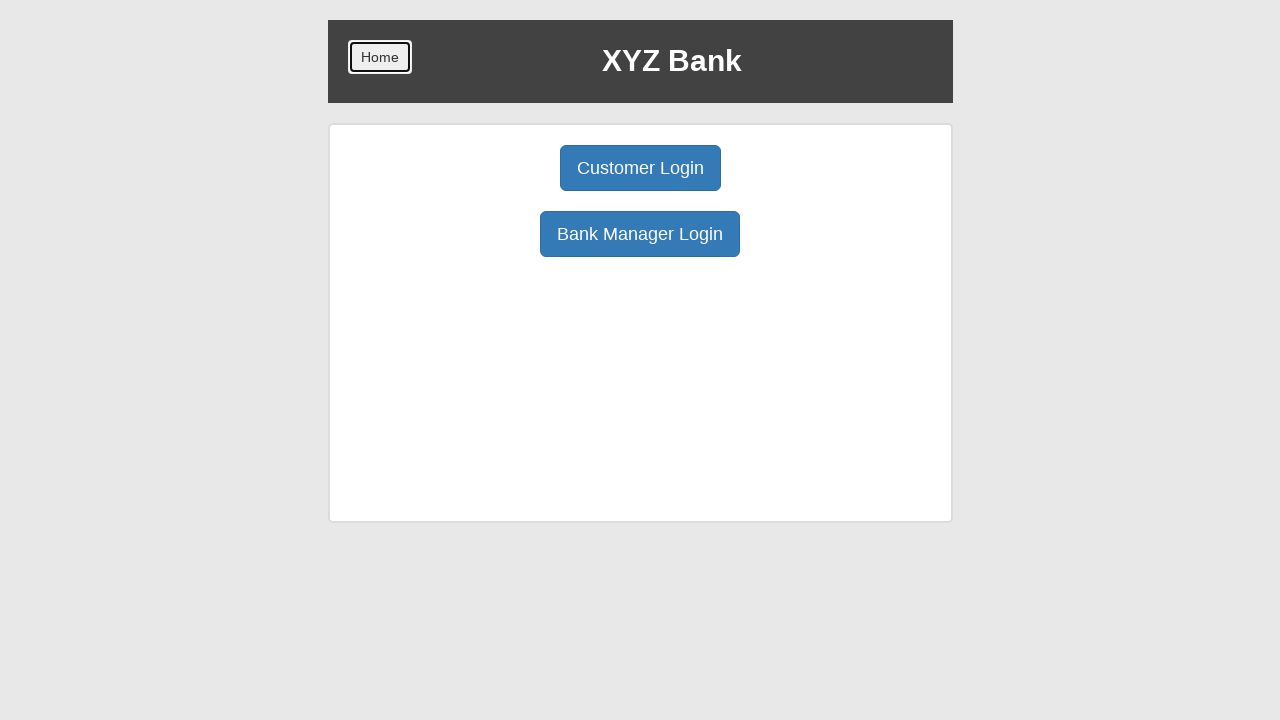

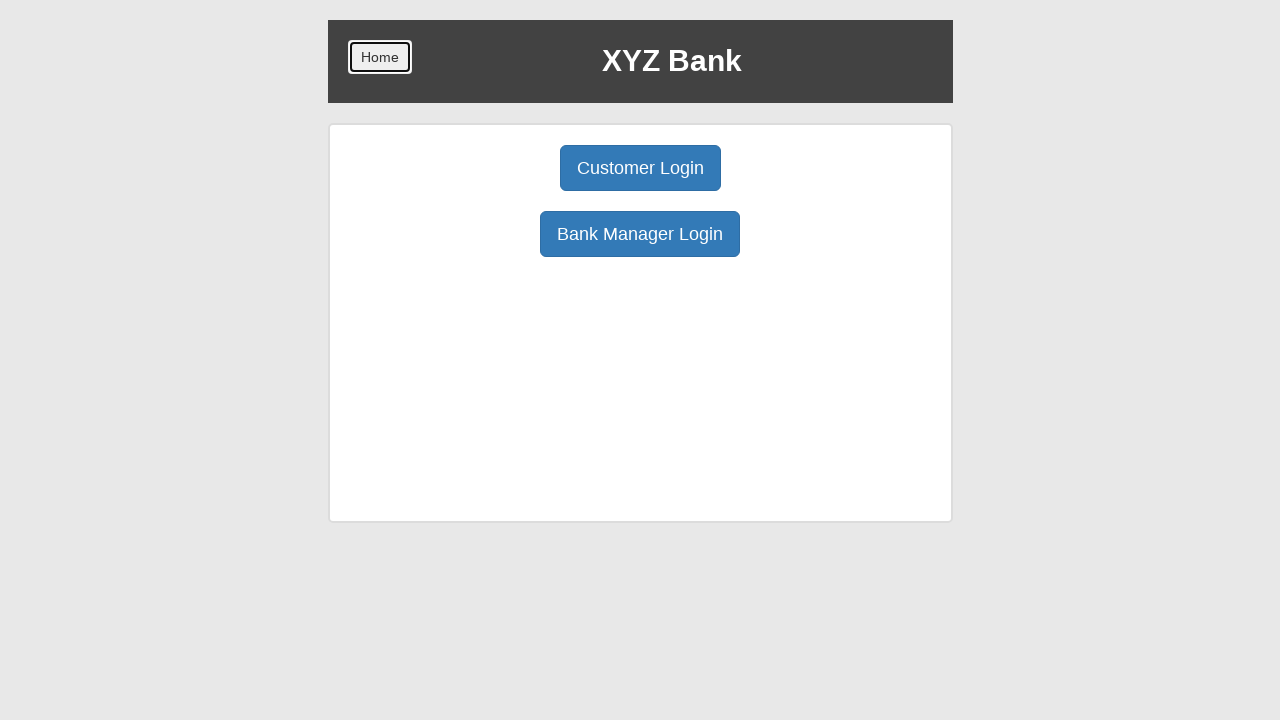